Tests the division operation on a calculator by entering two numbers, selecting the / operator, and verifying the result is correct.

Starting URL: https://safatelli.github.io/tp-test-logiciel/assets/calc.html

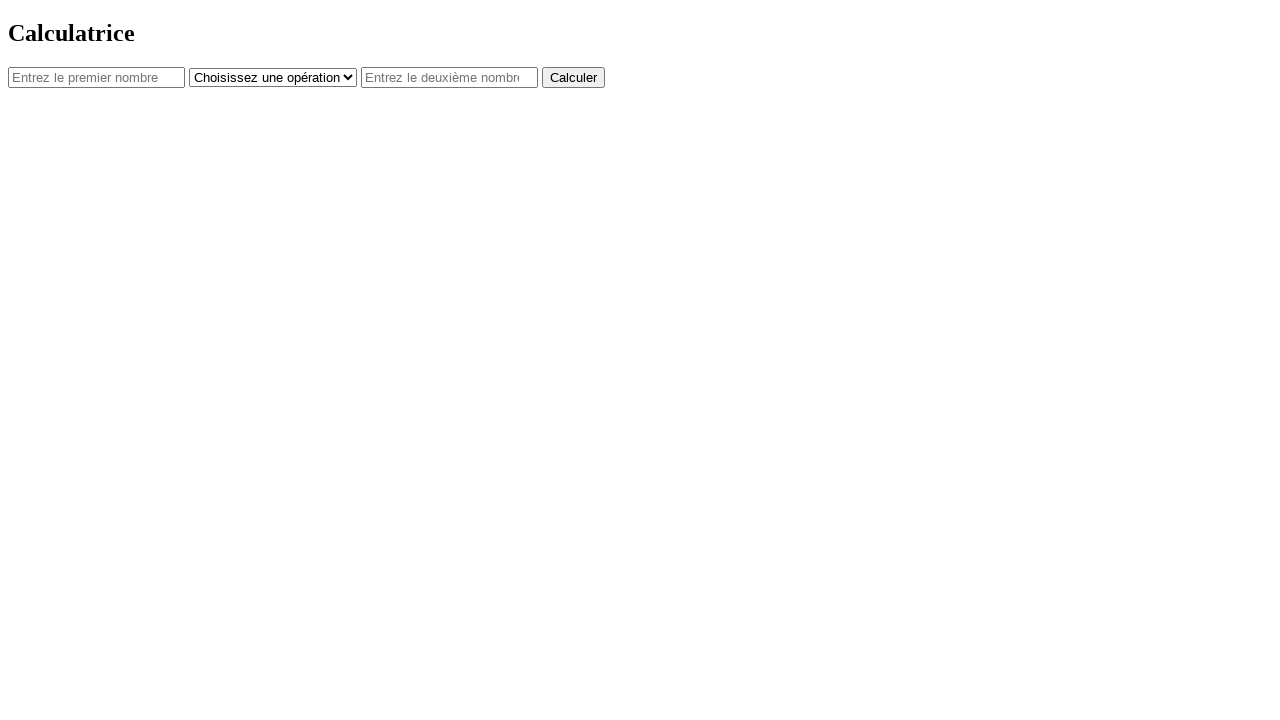

Clicked on first number input field at (96, 77) on #num1
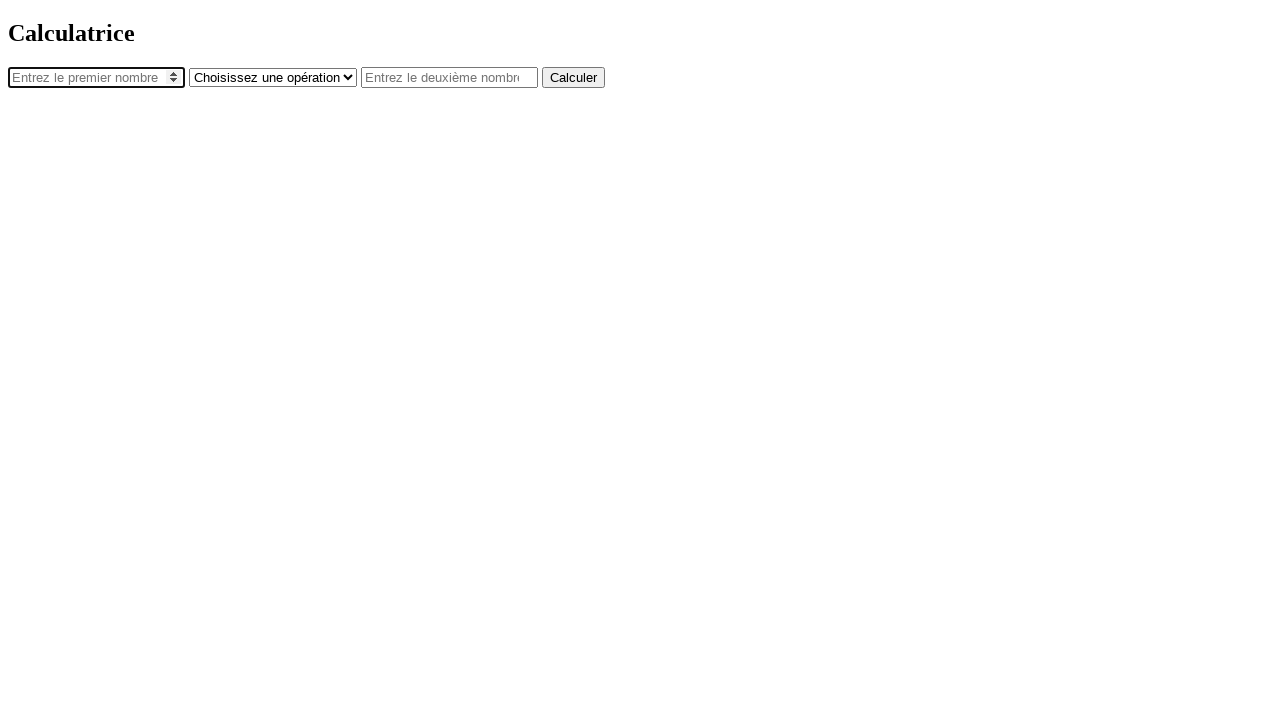

Entered '10' in first number field on #num1
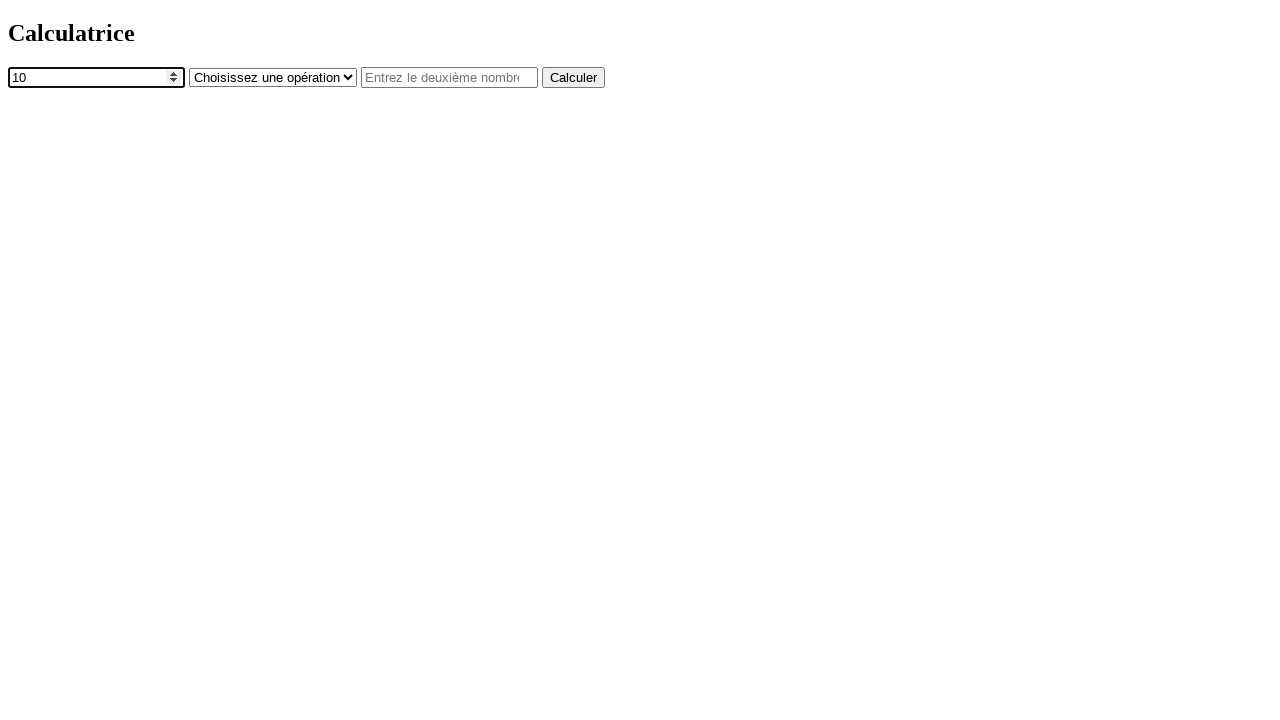

Clicked on operator dropdown at (273, 77) on #operator
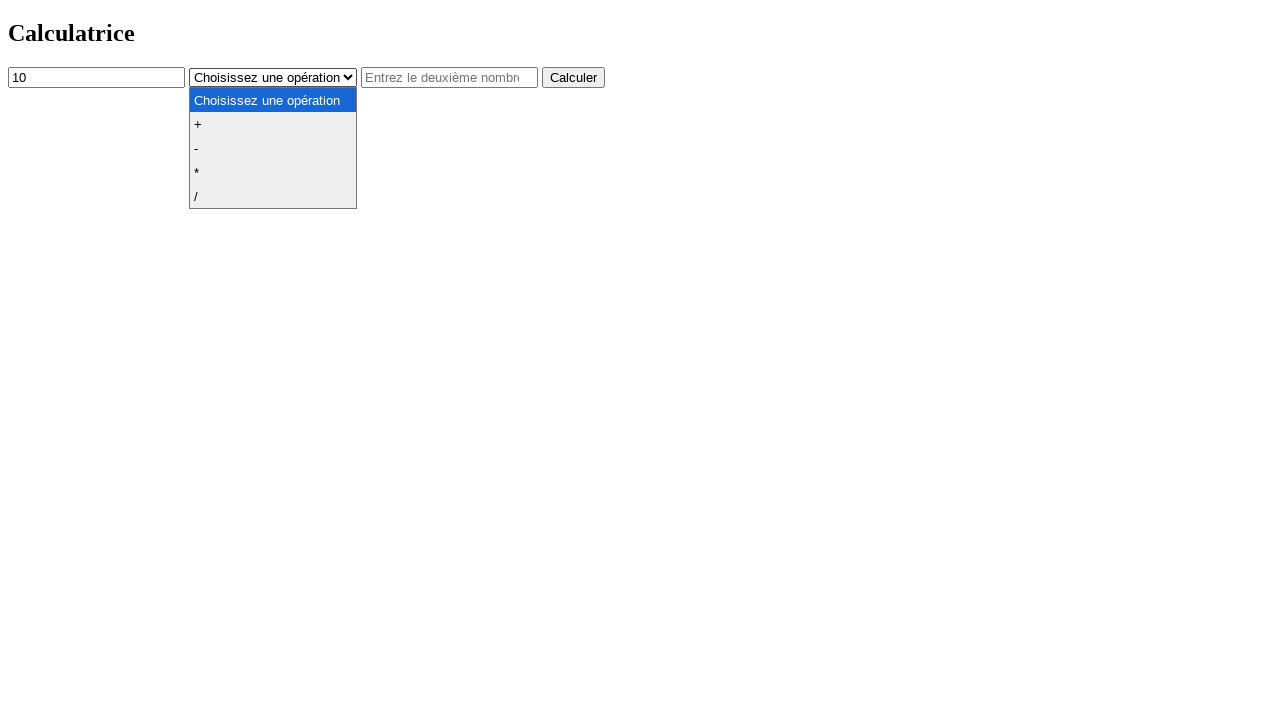

Selected division (/) operator from dropdown on #operator
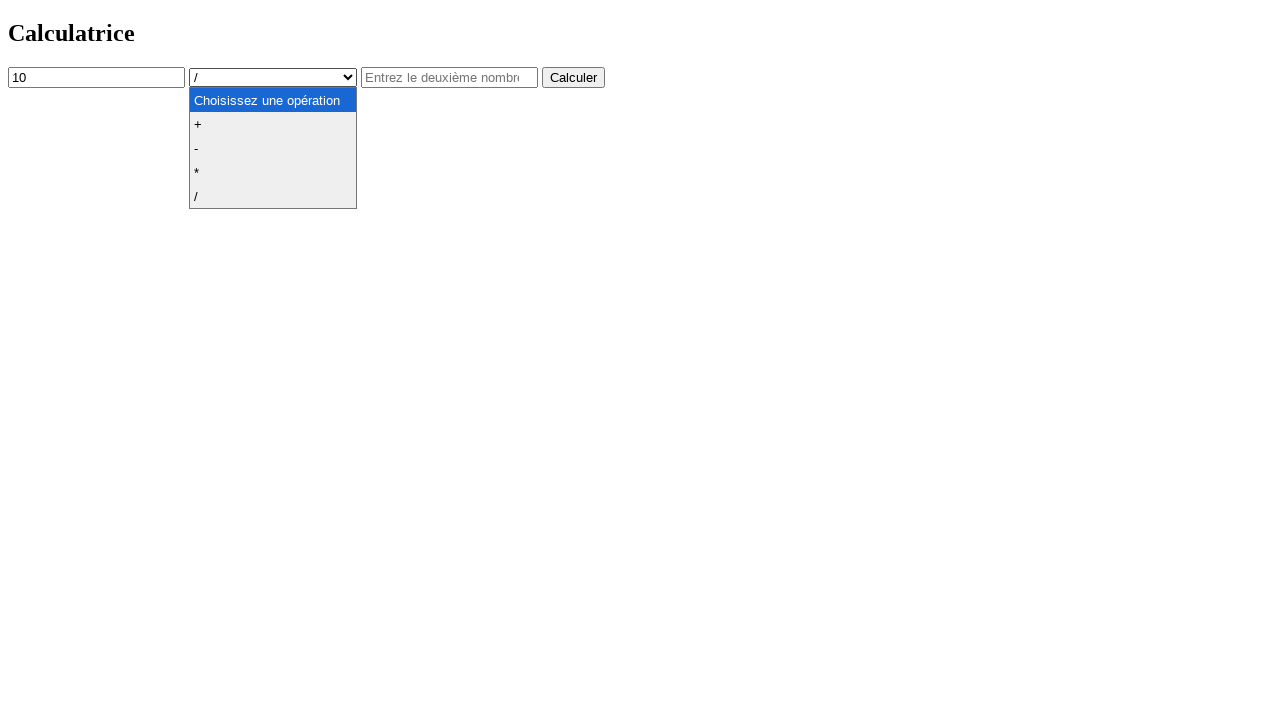

Clicked on second number input field at (450, 77) on #num2
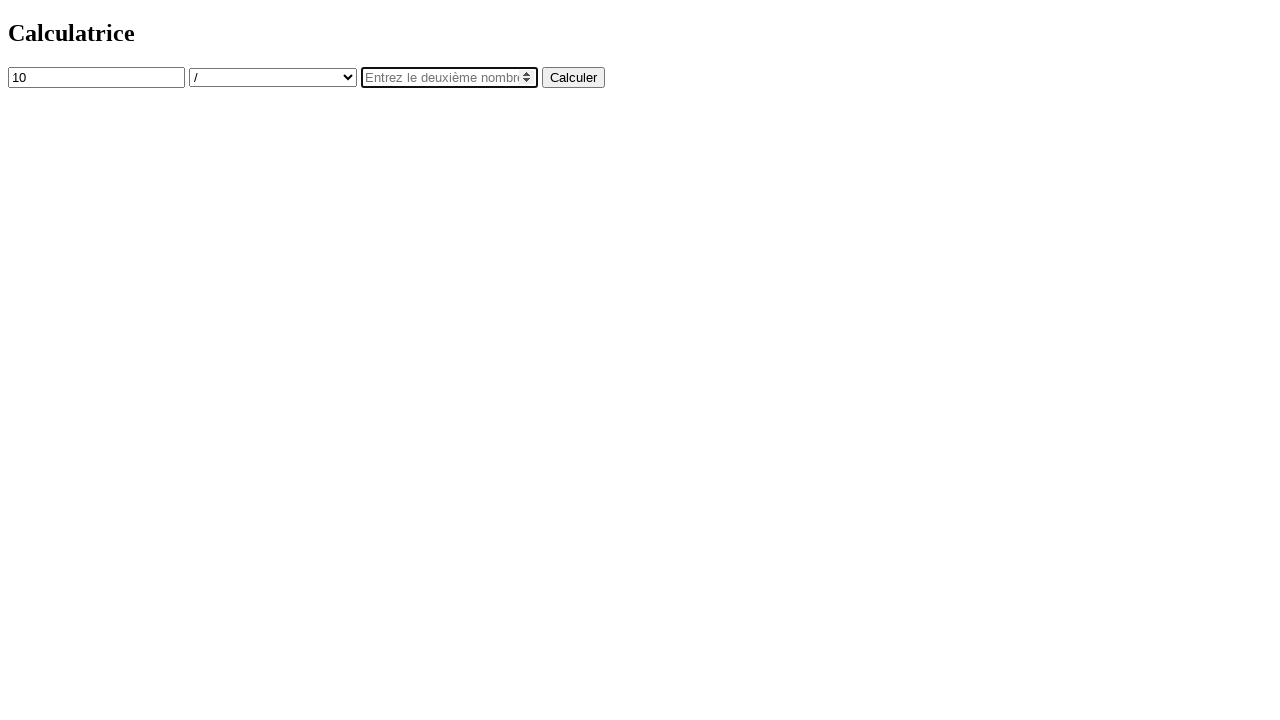

Entered '5' in second number field on #num2
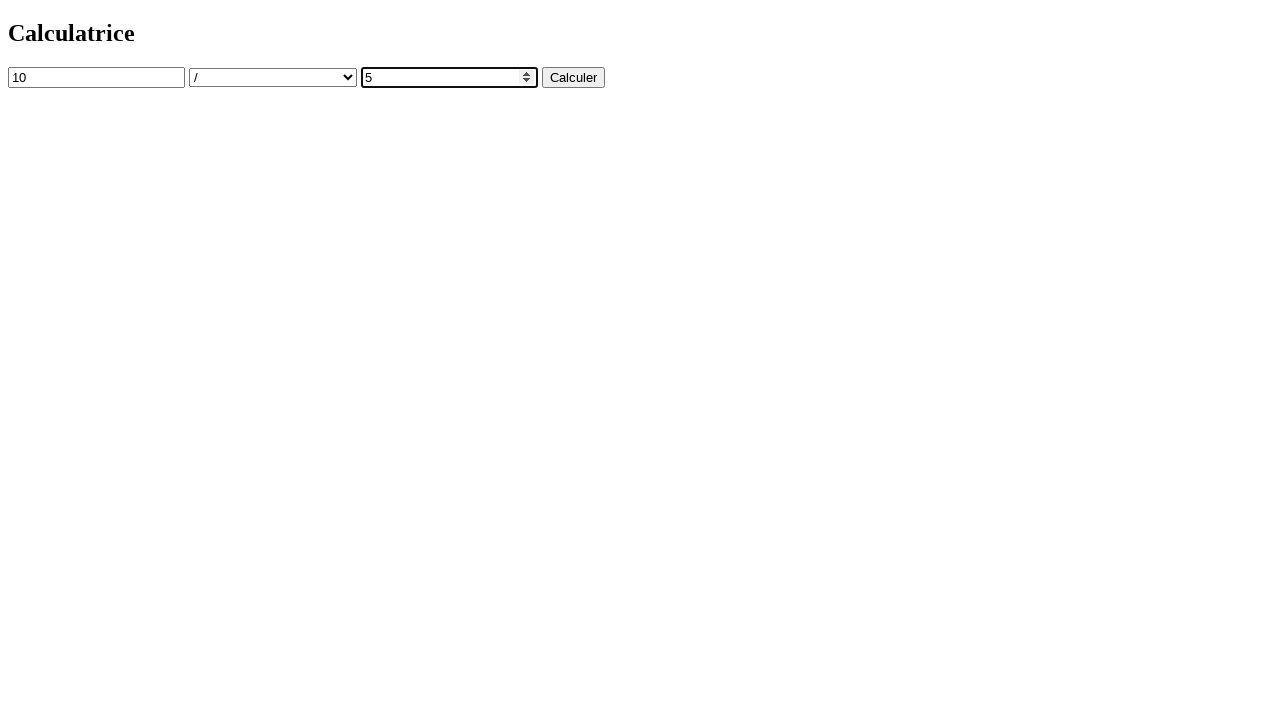

Clicked calculate button to perform division at (574, 77) on button
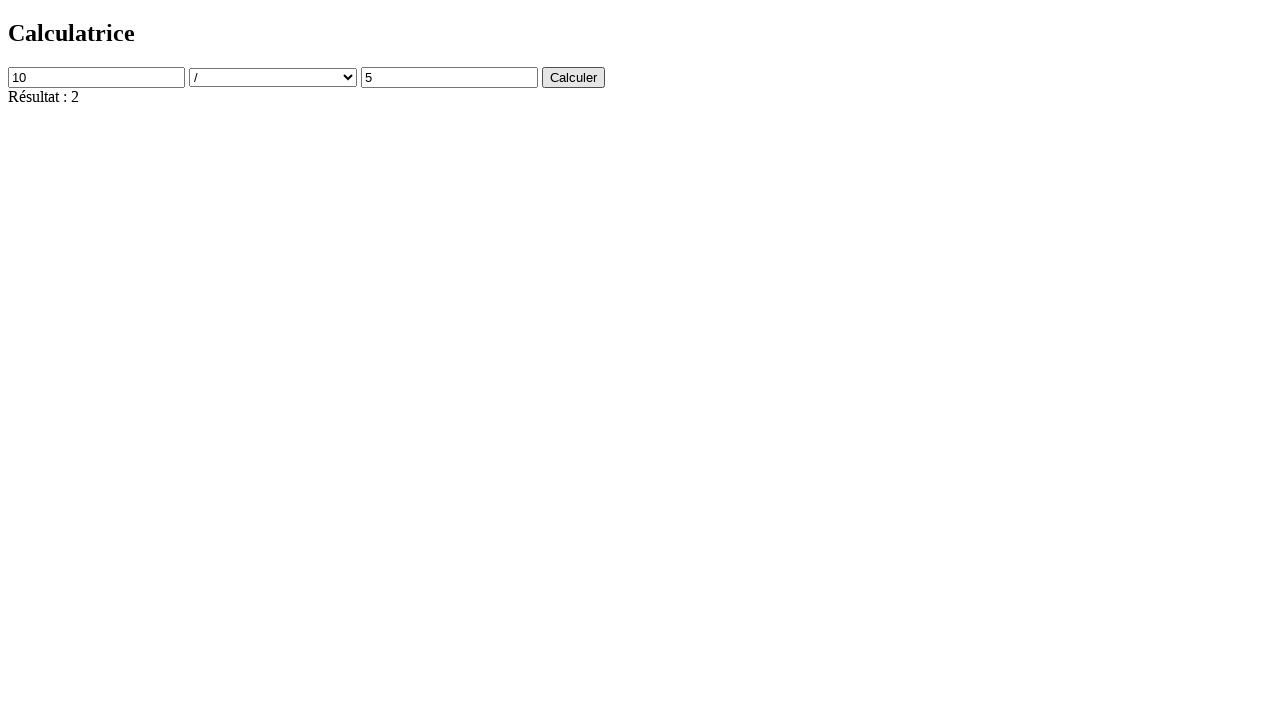

Result element loaded and visible
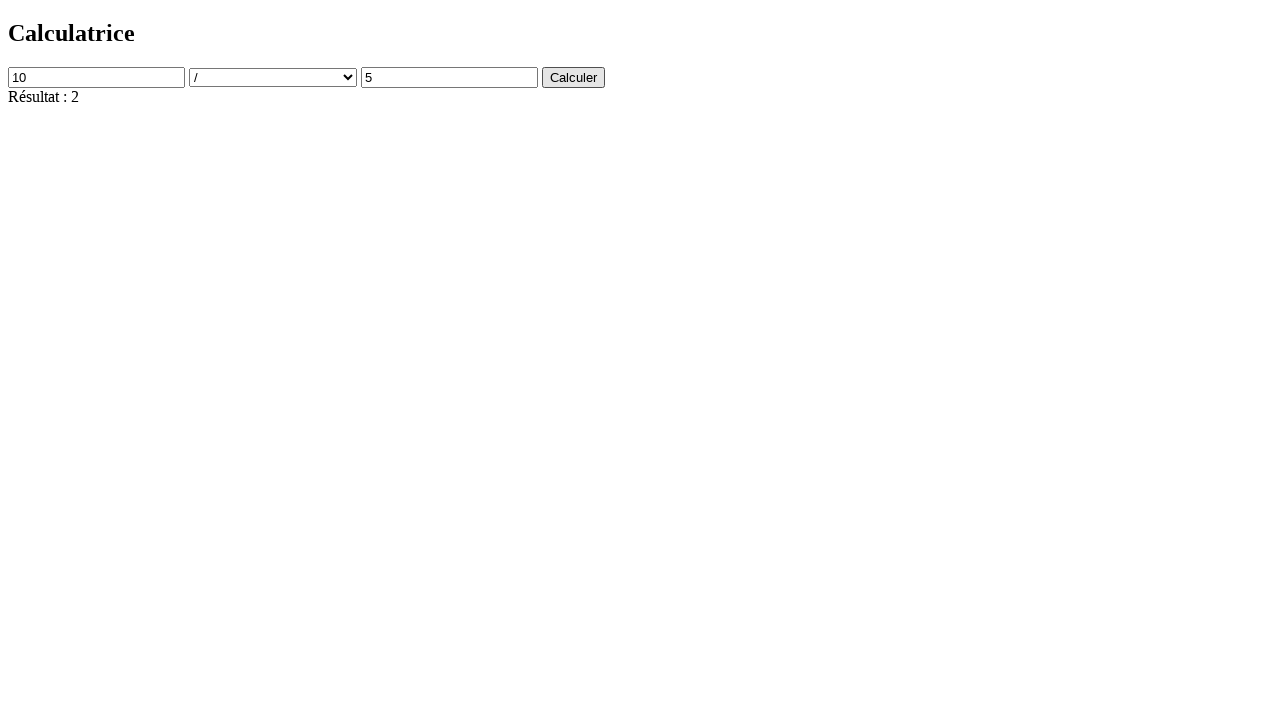

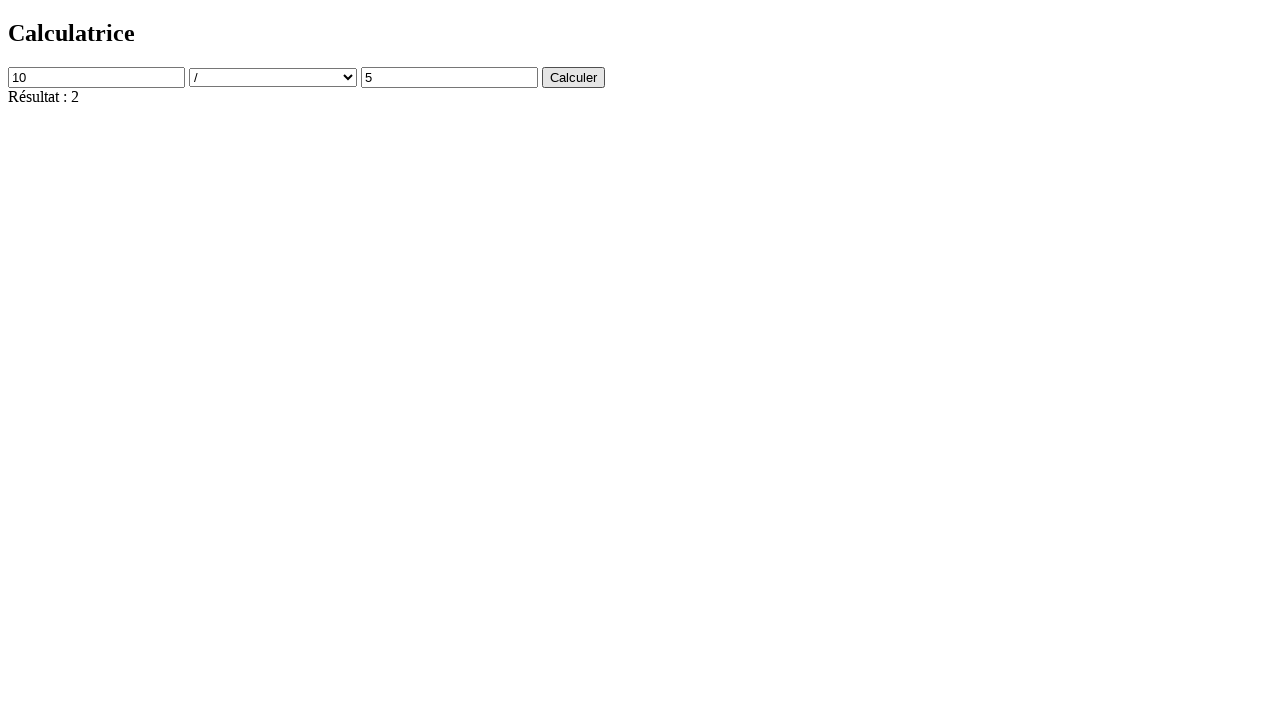